Completes a math-based form exercise by extracting a value from an image attribute, calculating the answer using a logarithmic formula, filling the answer field, clicking checkboxes, and submitting the form.

Starting URL: http://suninjuly.github.io/get_attribute.html

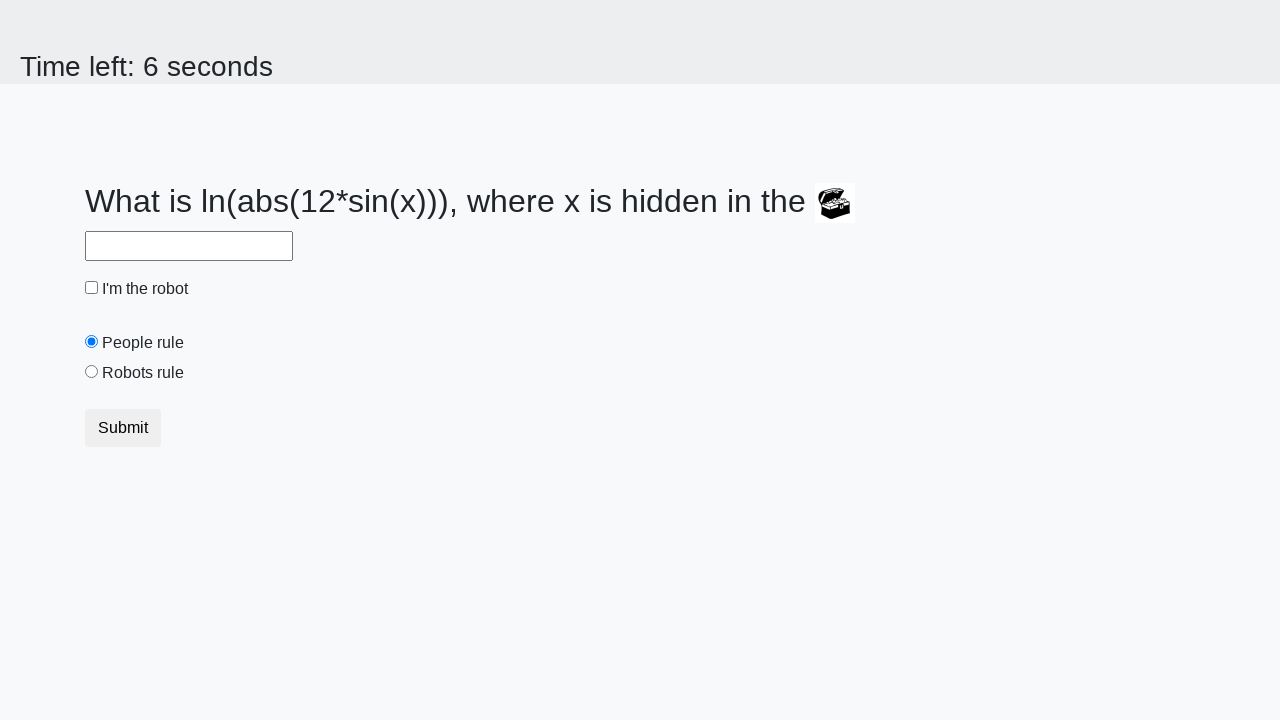

Located the image element containing the value to extract
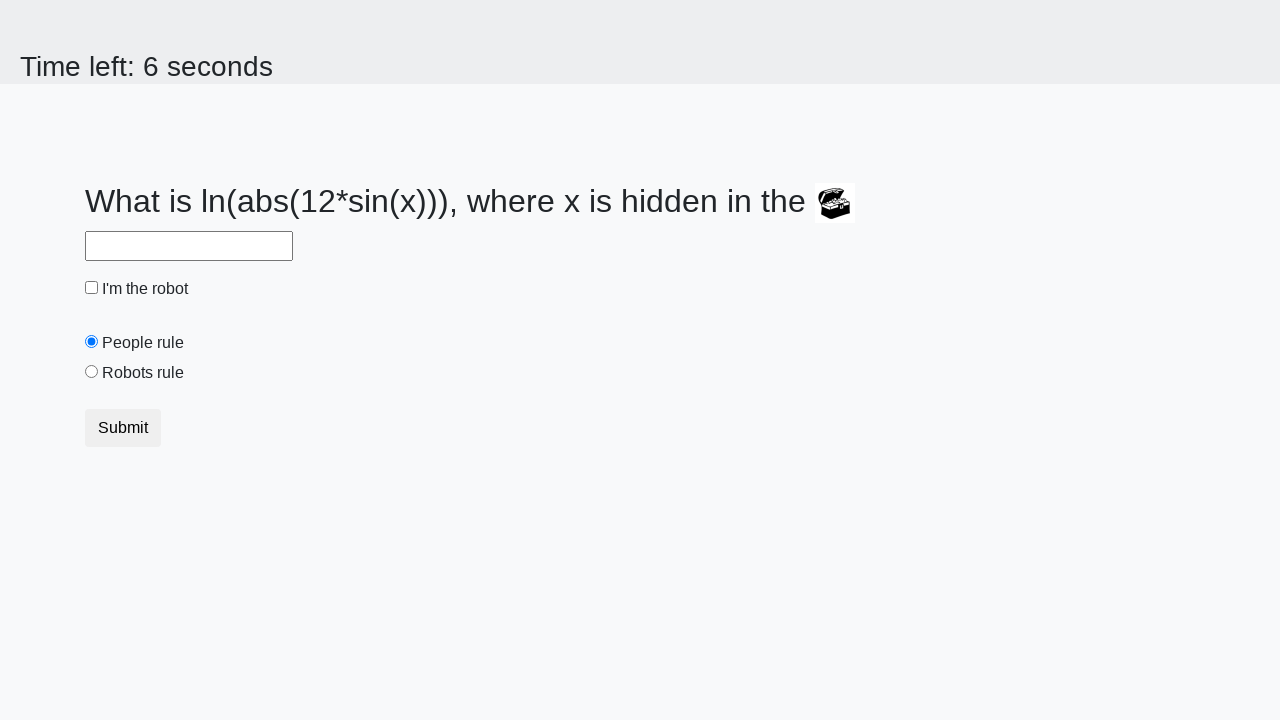

Extracted 'valuex' attribute from image: 264
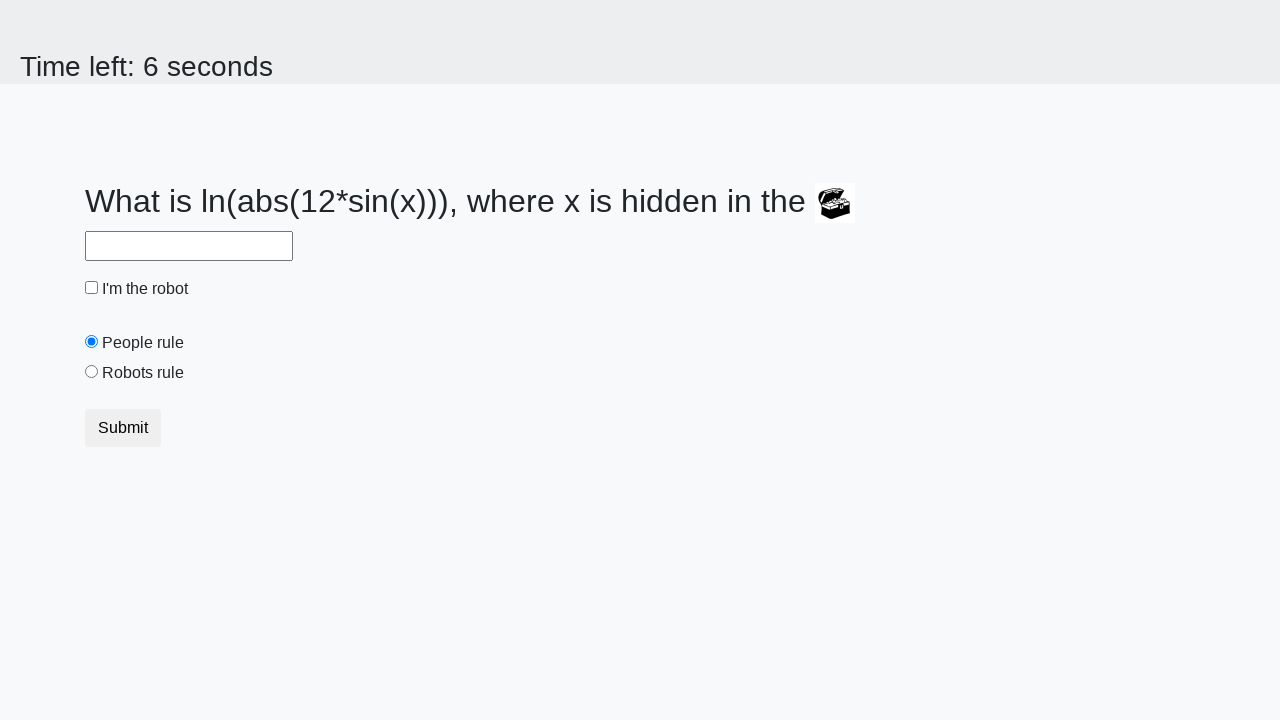

Calculated answer using logarithmic formula: 0.2407554160968288
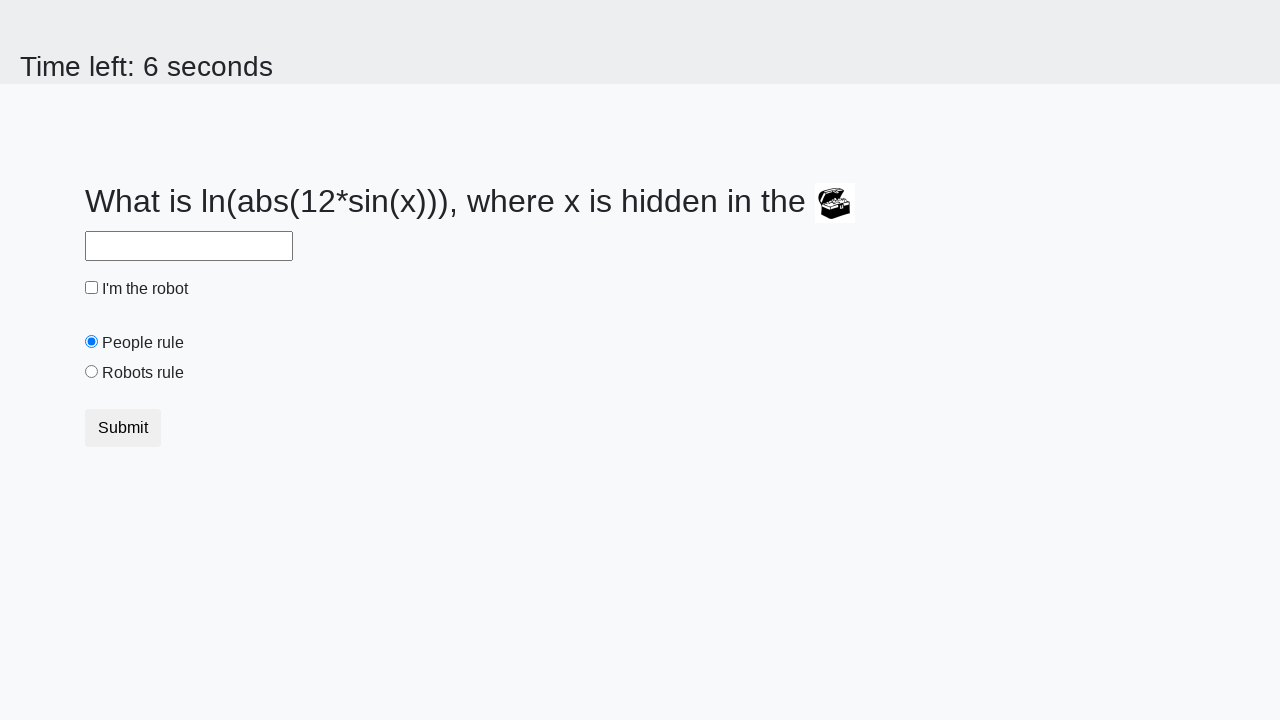

Filled answer field with calculated value: 0.2407554160968288 on #answer
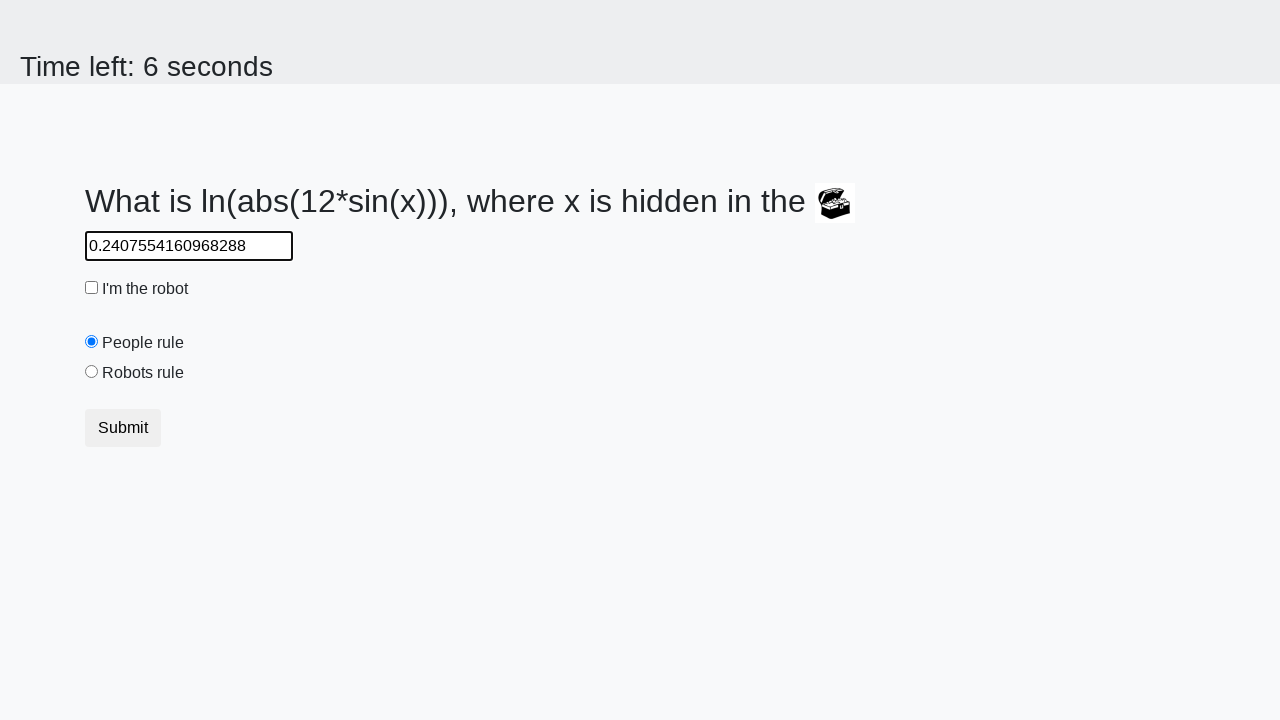

Clicked the robot checkbox at (92, 288) on #robotCheckbox
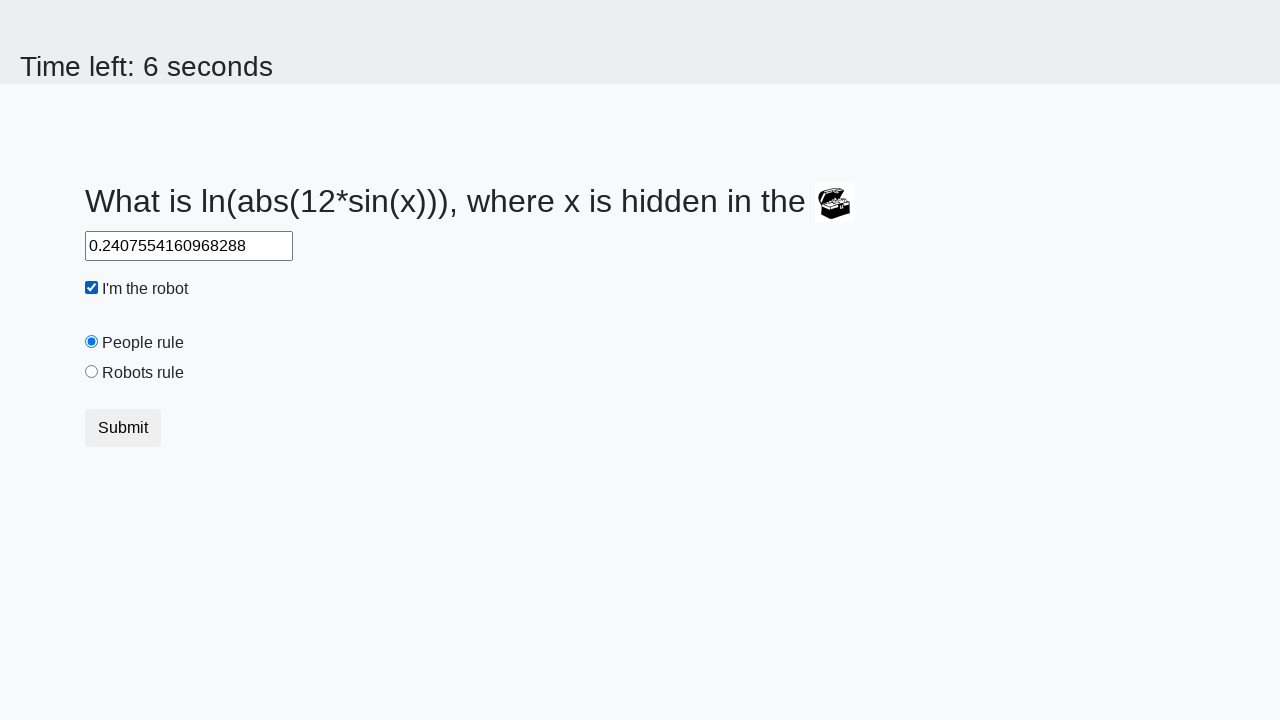

Clicked the robots rule checkbox at (92, 372) on #robotsRule
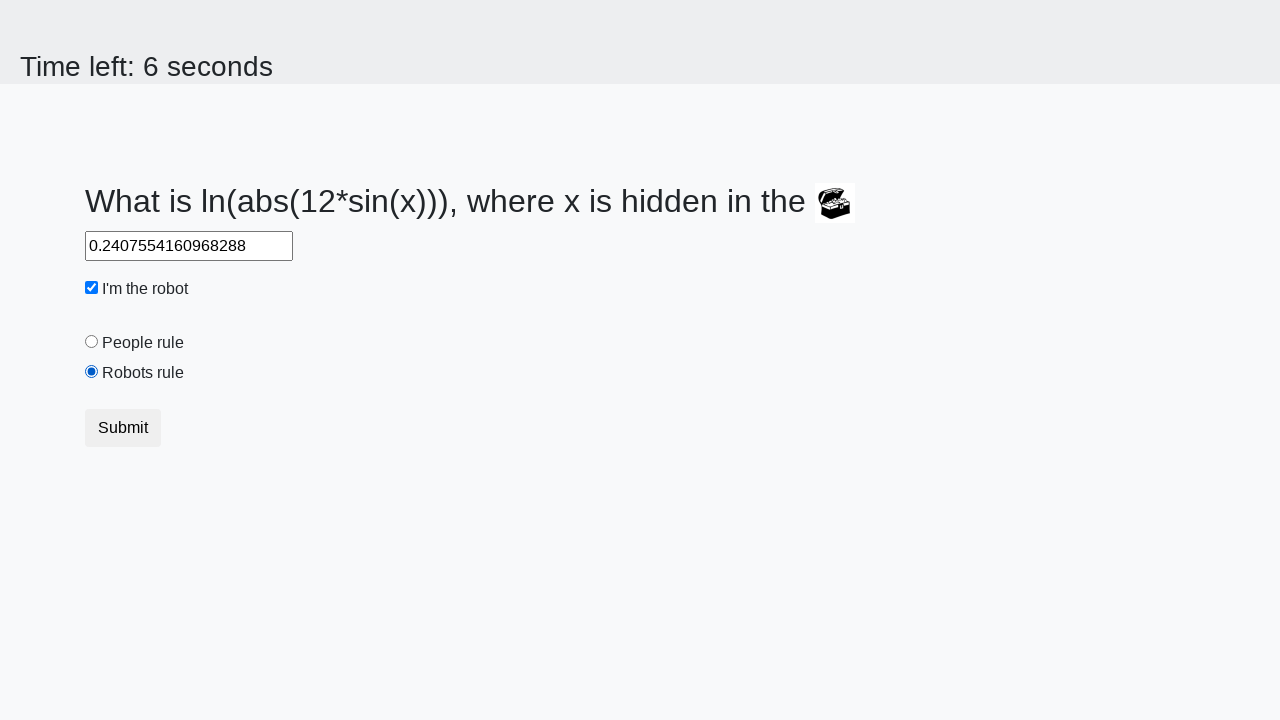

Submitted the form at (123, 428) on button[type='submit']
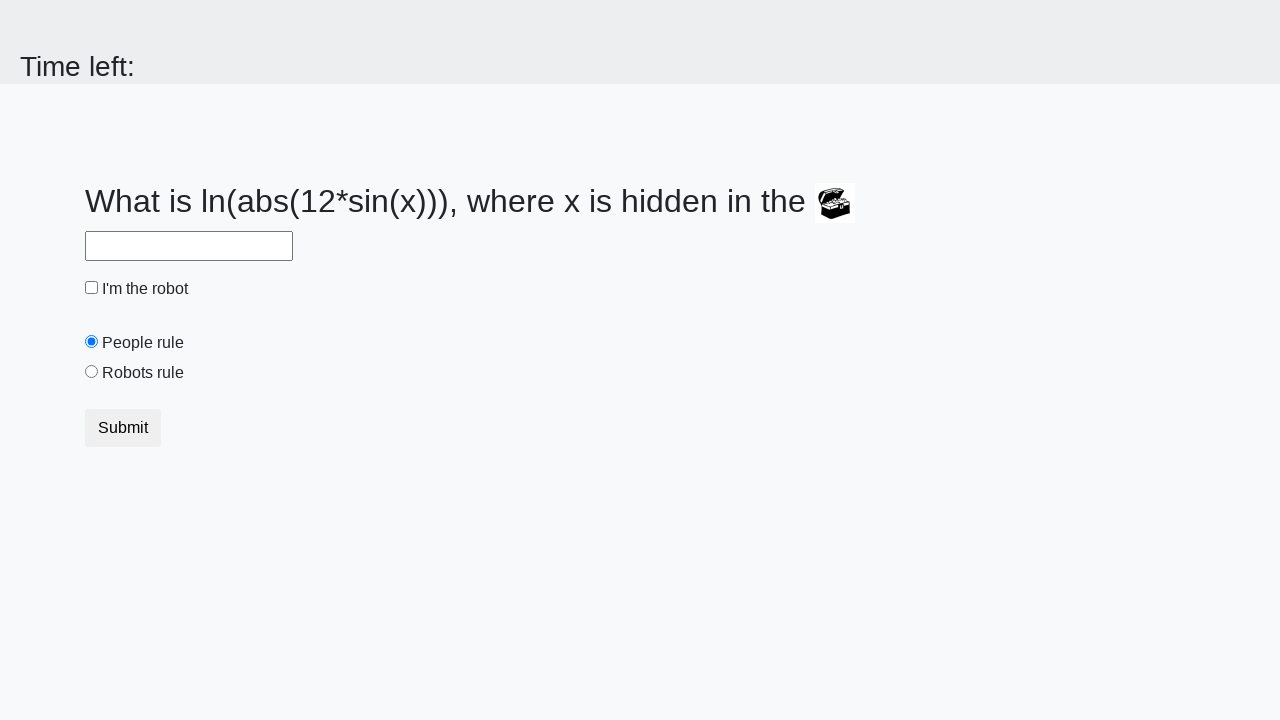

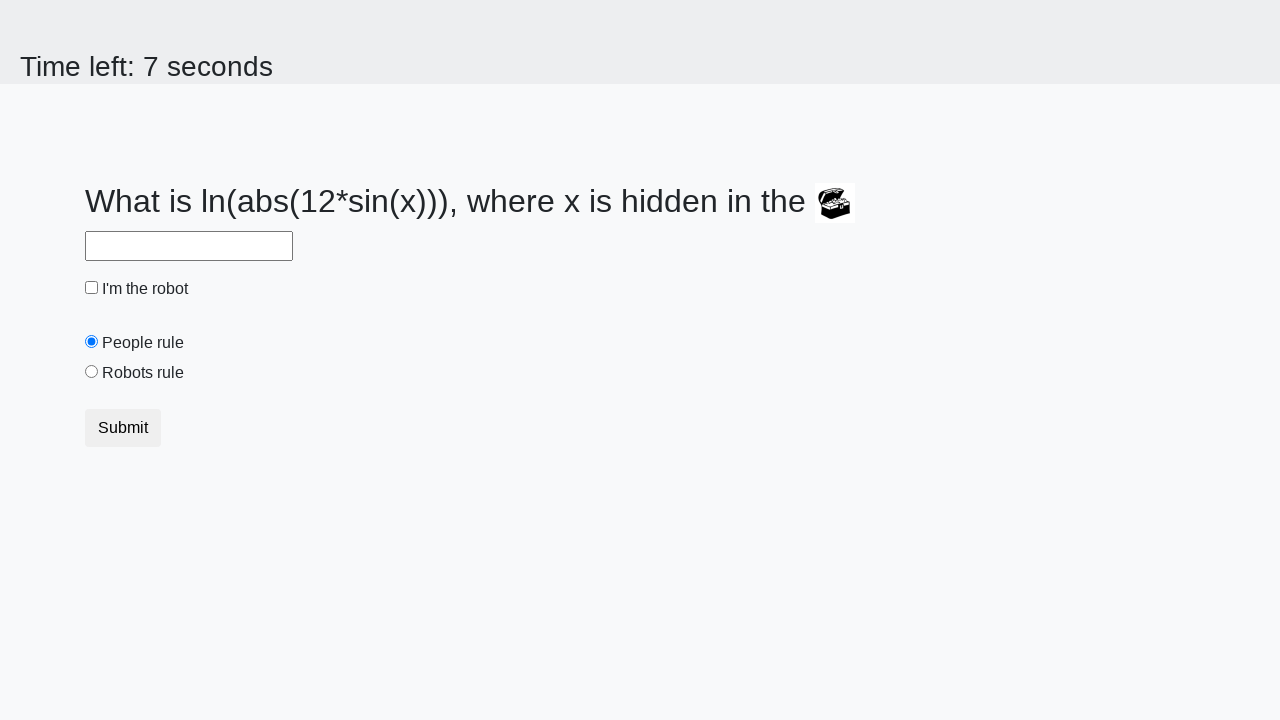